Navigates to the Challenging DOM page and clicks the Delete button for a specific row in the table.

Starting URL: https://the-internet.herokuapp.com/challenging_dom

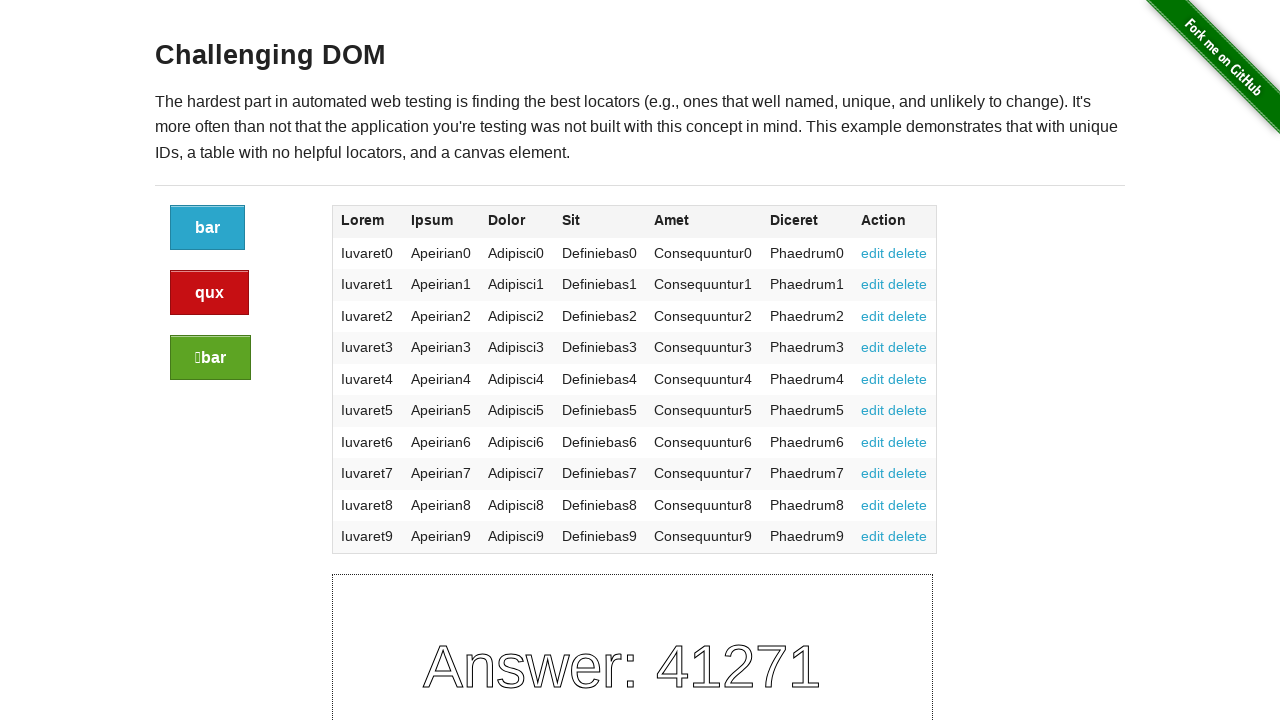

Navigated to Challenging DOM page
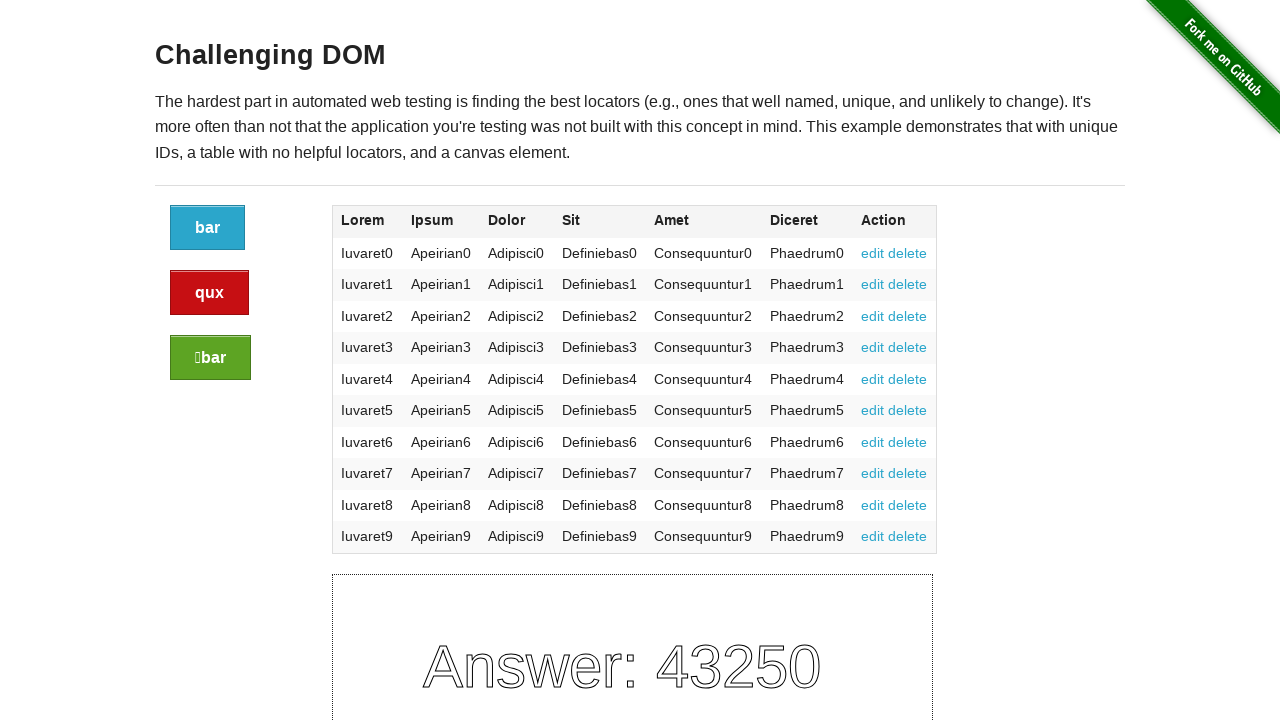

Waited for table rows to load
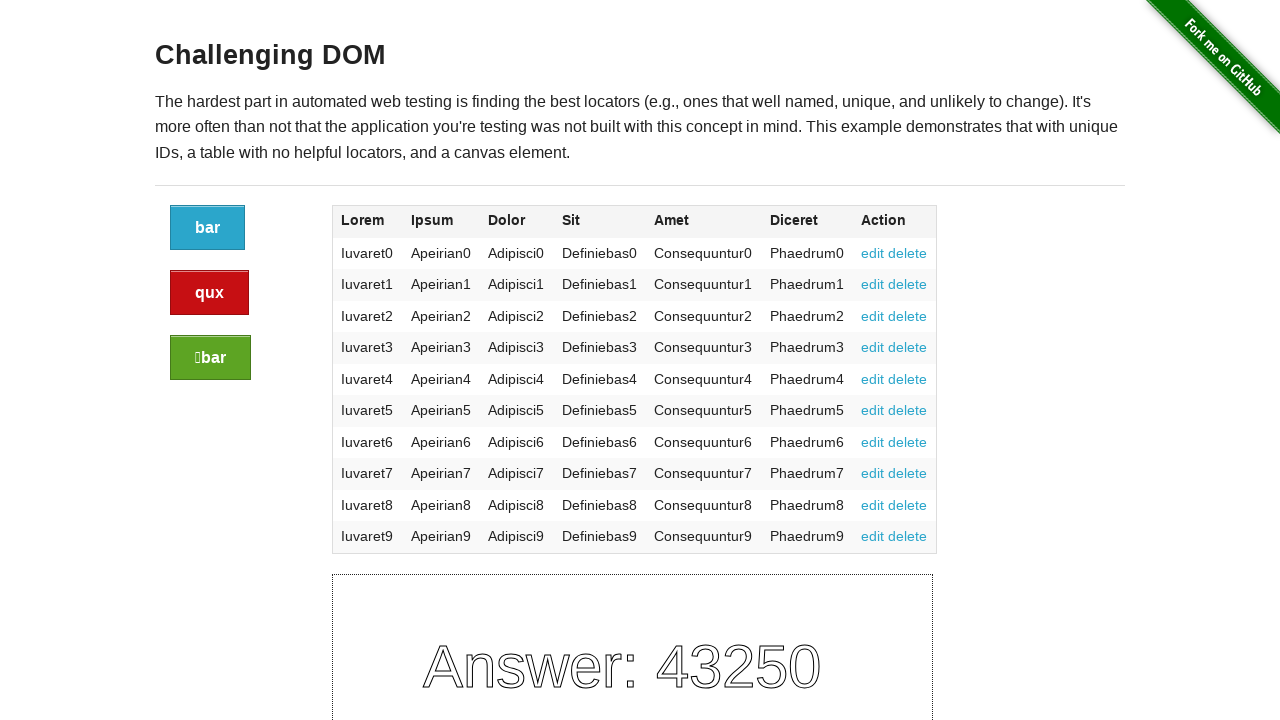

Located Delete button for row 3
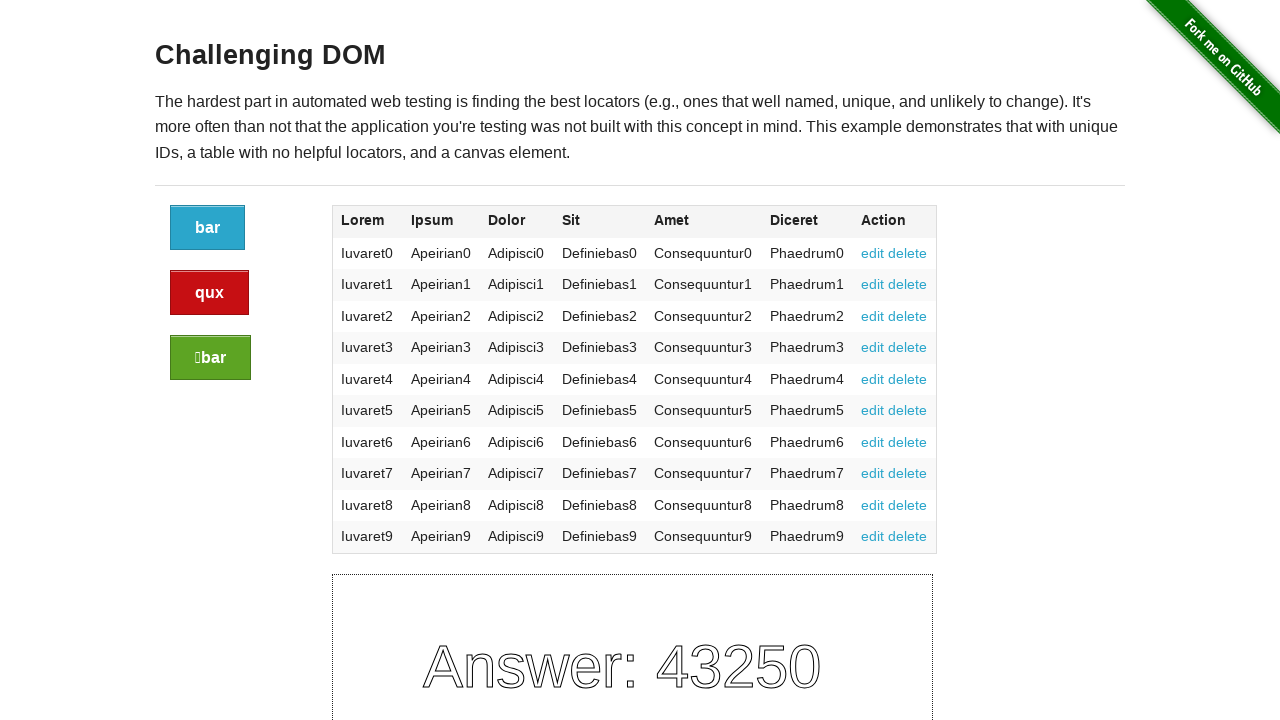

Delete button clicked for row 3 at (908, 316) on //table/tbody/tr[3]/td[7]/a[2]
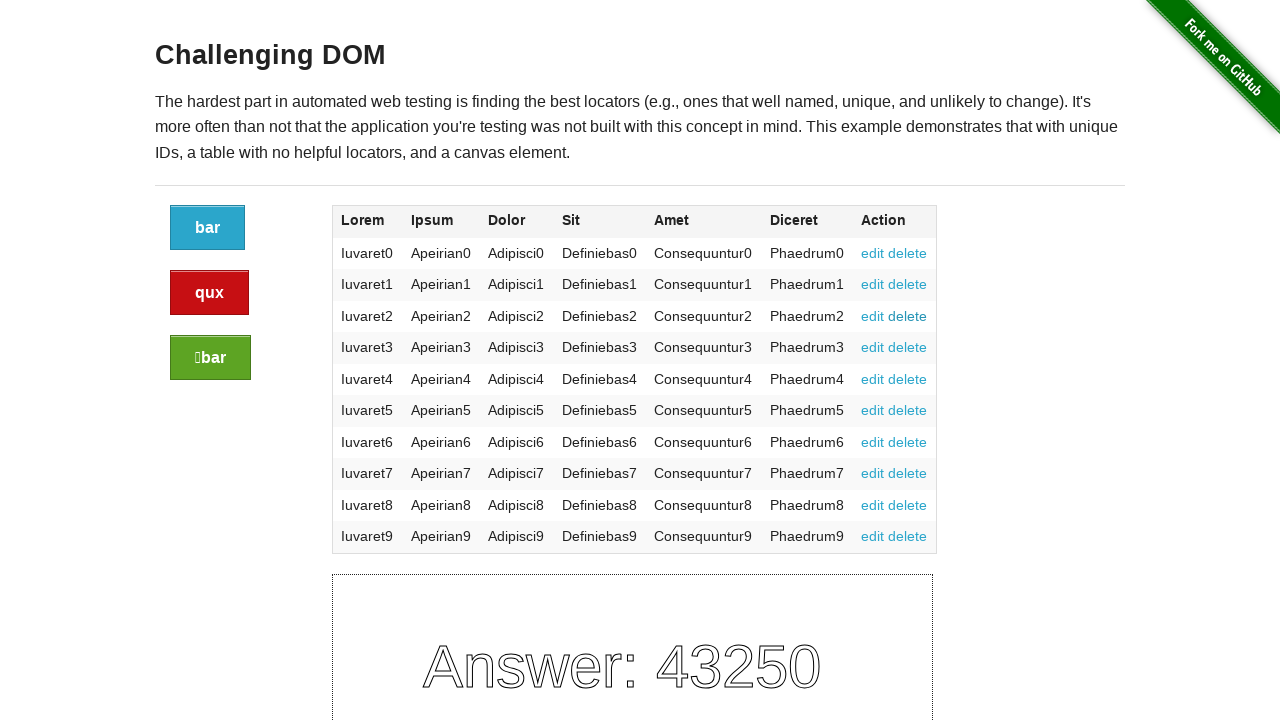

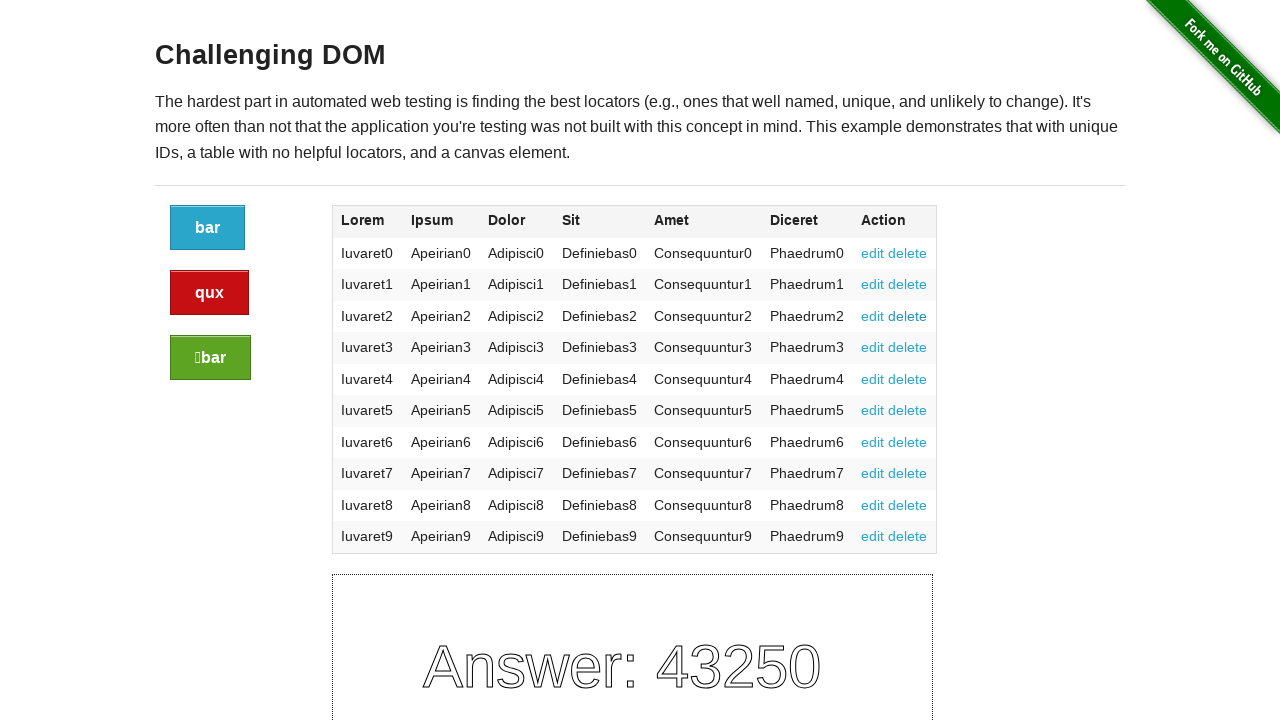